Tests window/tab handling by clicking a link that opens a new window, switching to the new window to verify its content, then switching back to the original window to verify its content remains accessible.

Starting URL: https://the-internet.herokuapp.com/windows

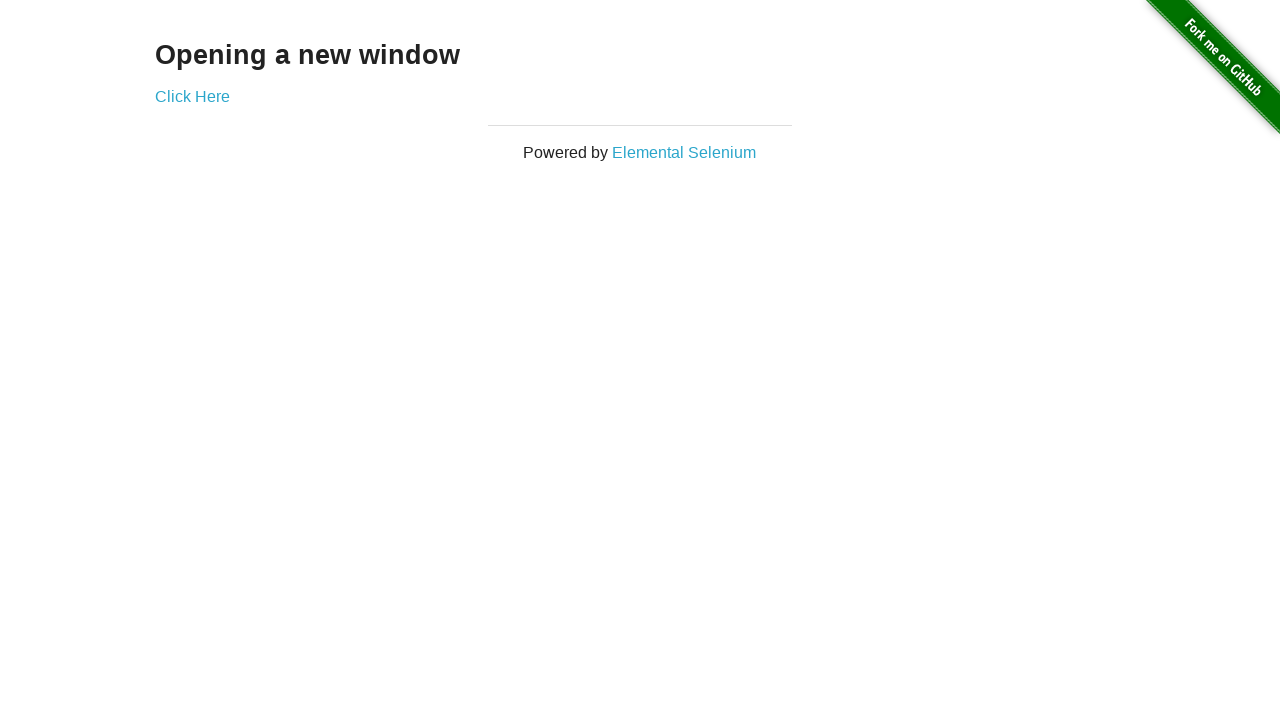

Retrieved heading text from first page
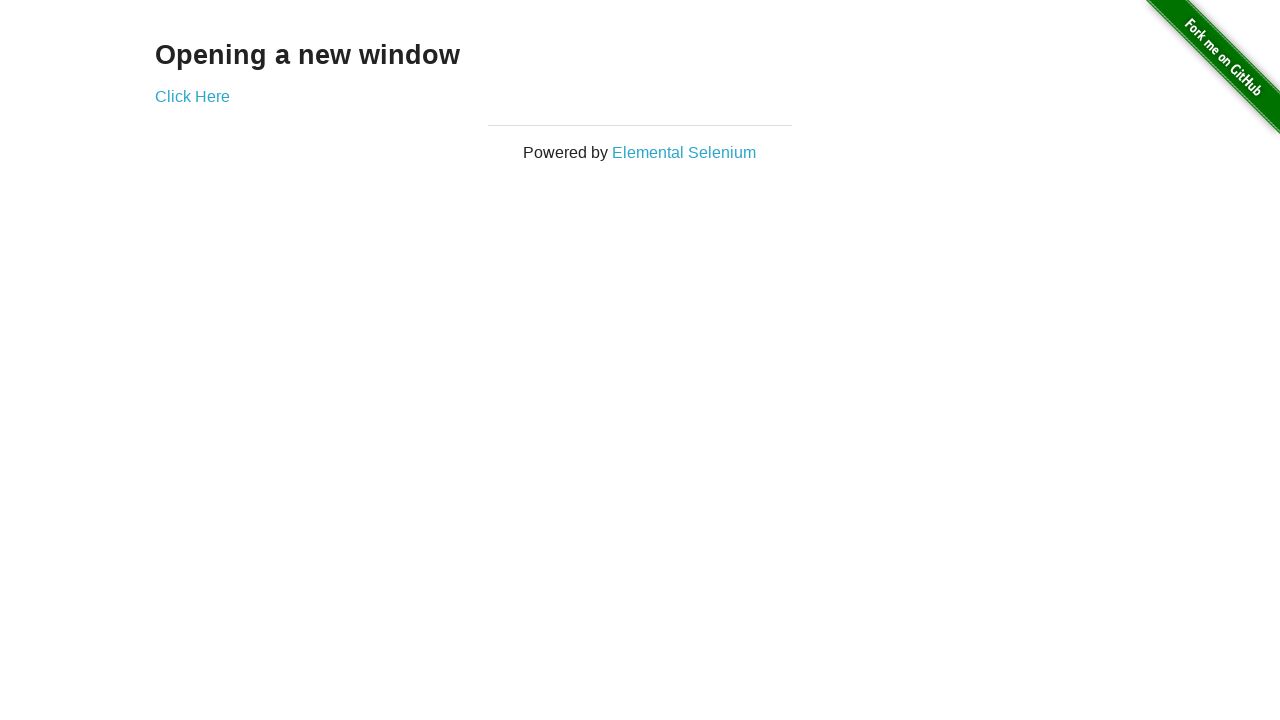

Verified heading text is 'Opening a new window'
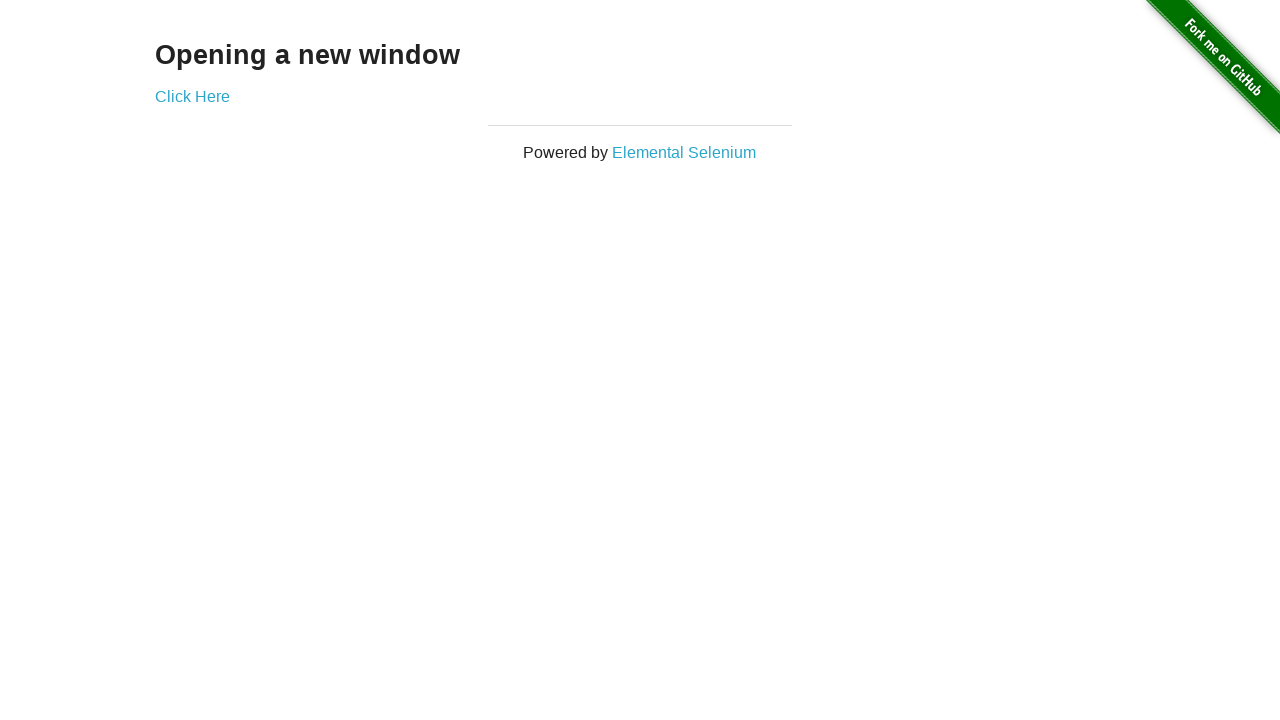

Verified page title is 'The Internet'
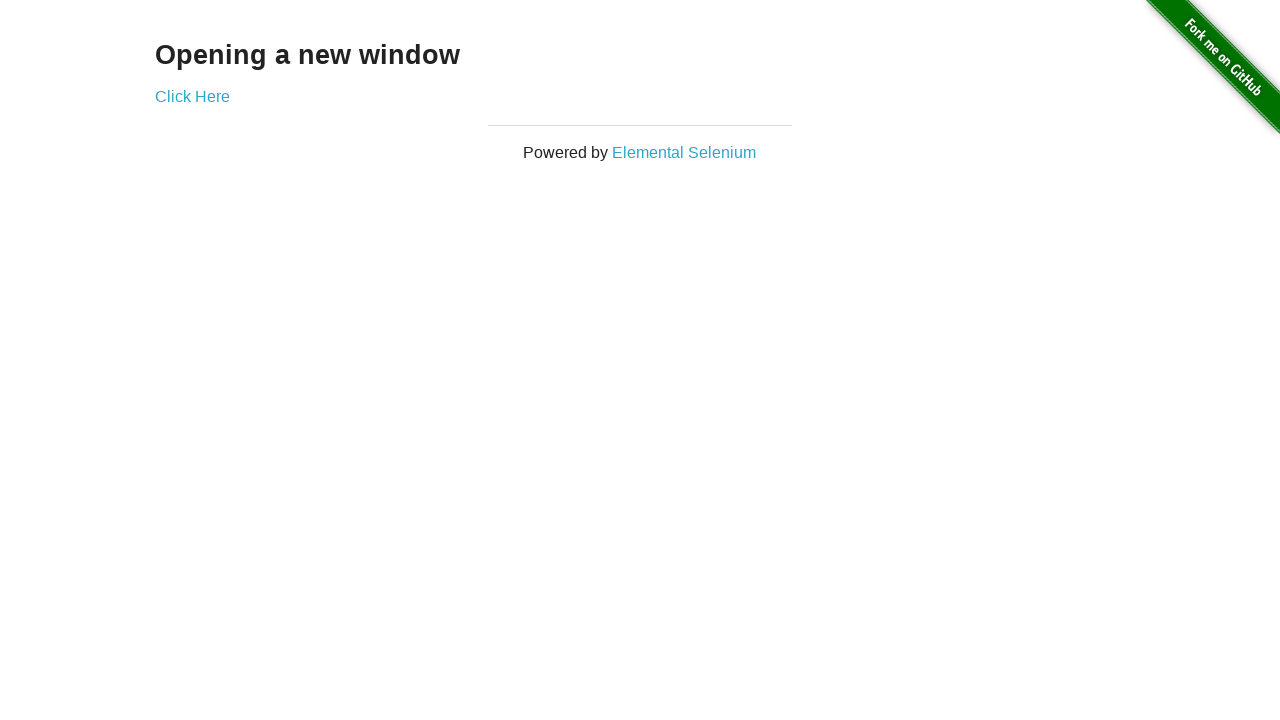

Clicked 'Click Here' link to open new window at (192, 96) on text=Click Here
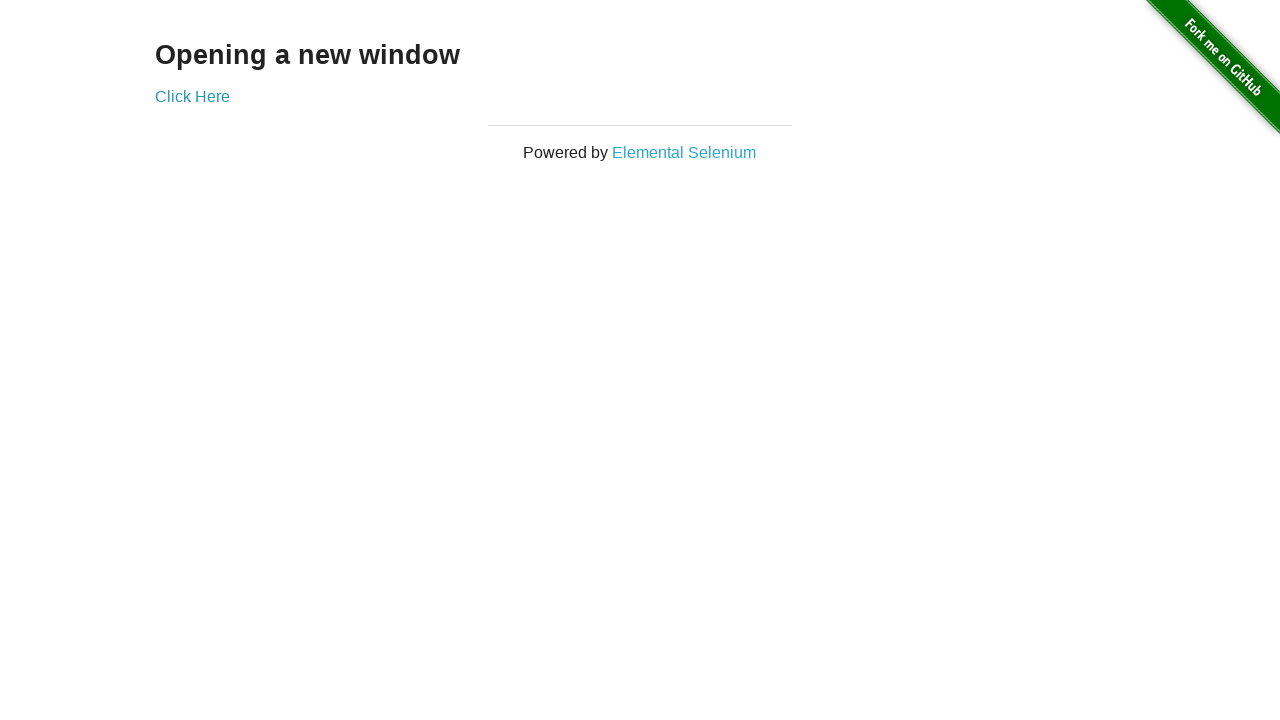

Captured new window/page object
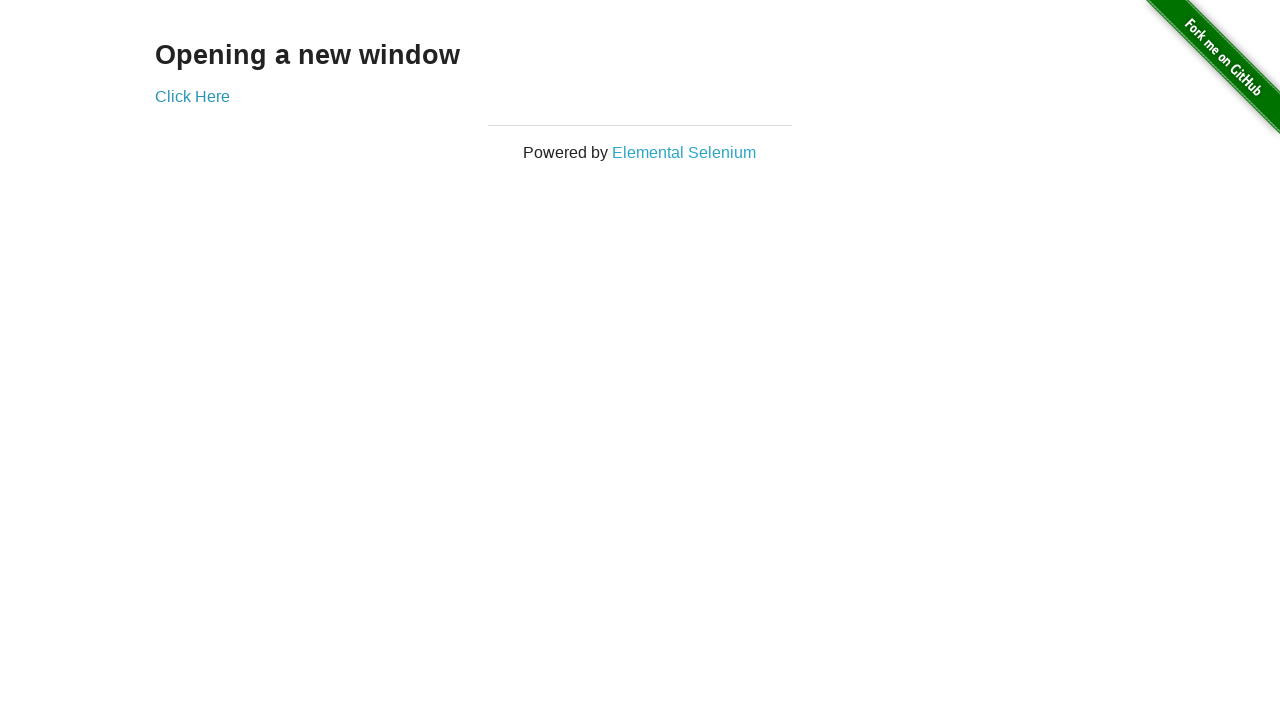

Waited for new page to load
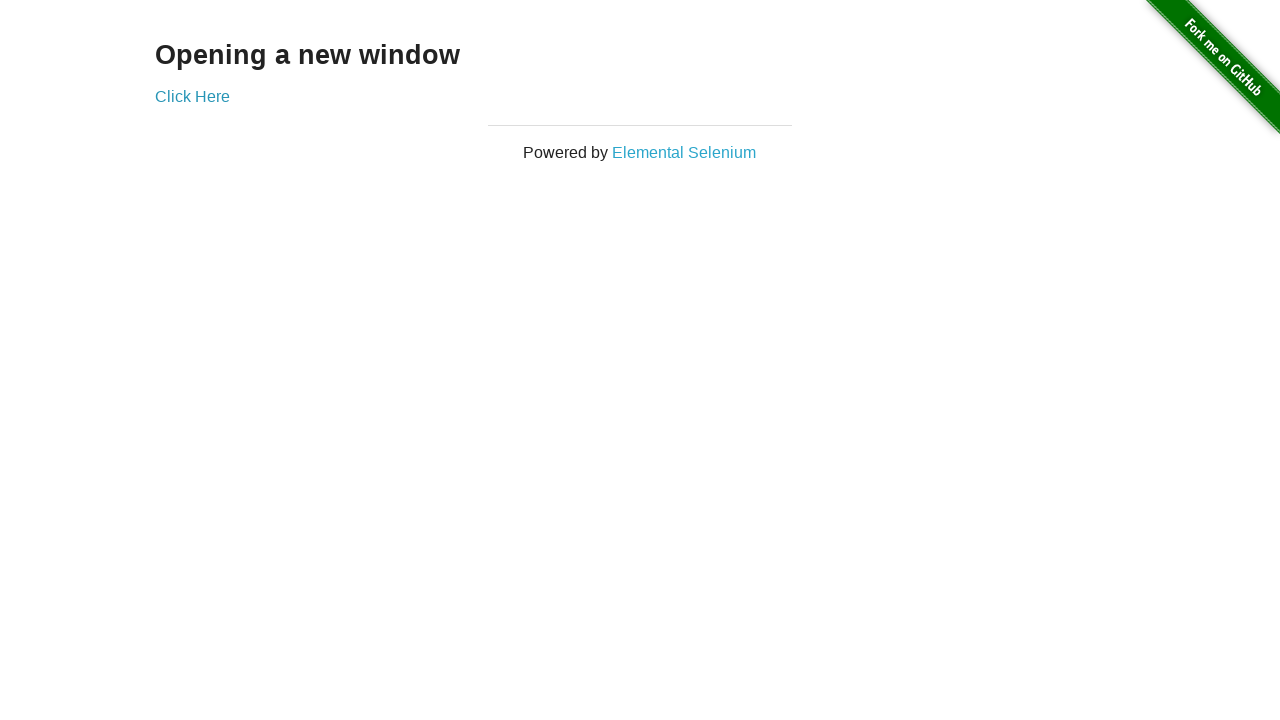

Verified new window title is 'New Window'
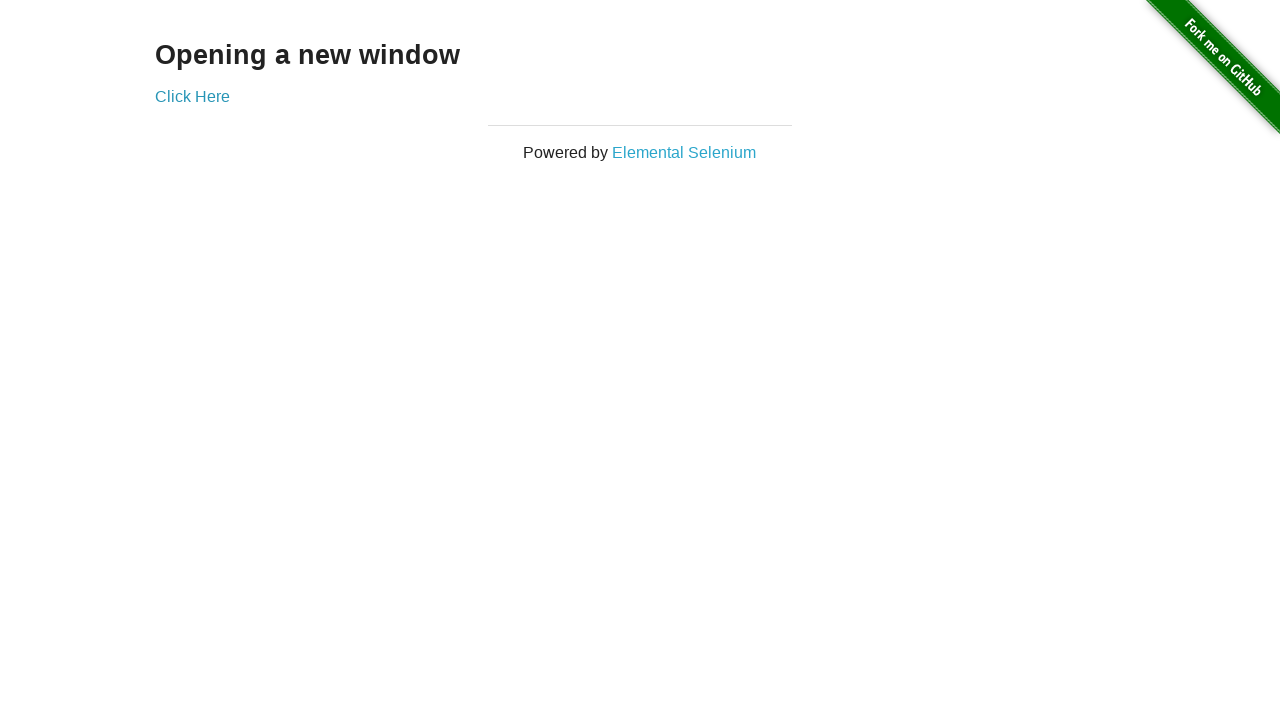

Retrieved heading text from new window
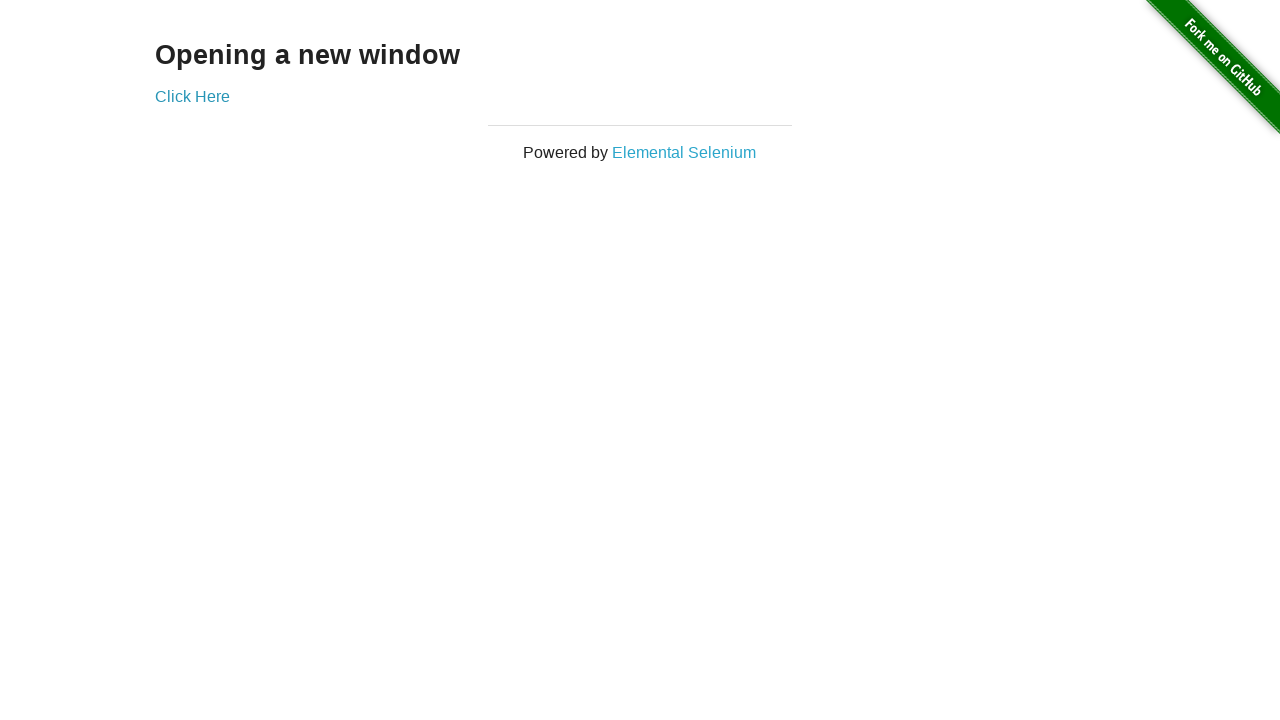

Verified new window heading text is 'New Window'
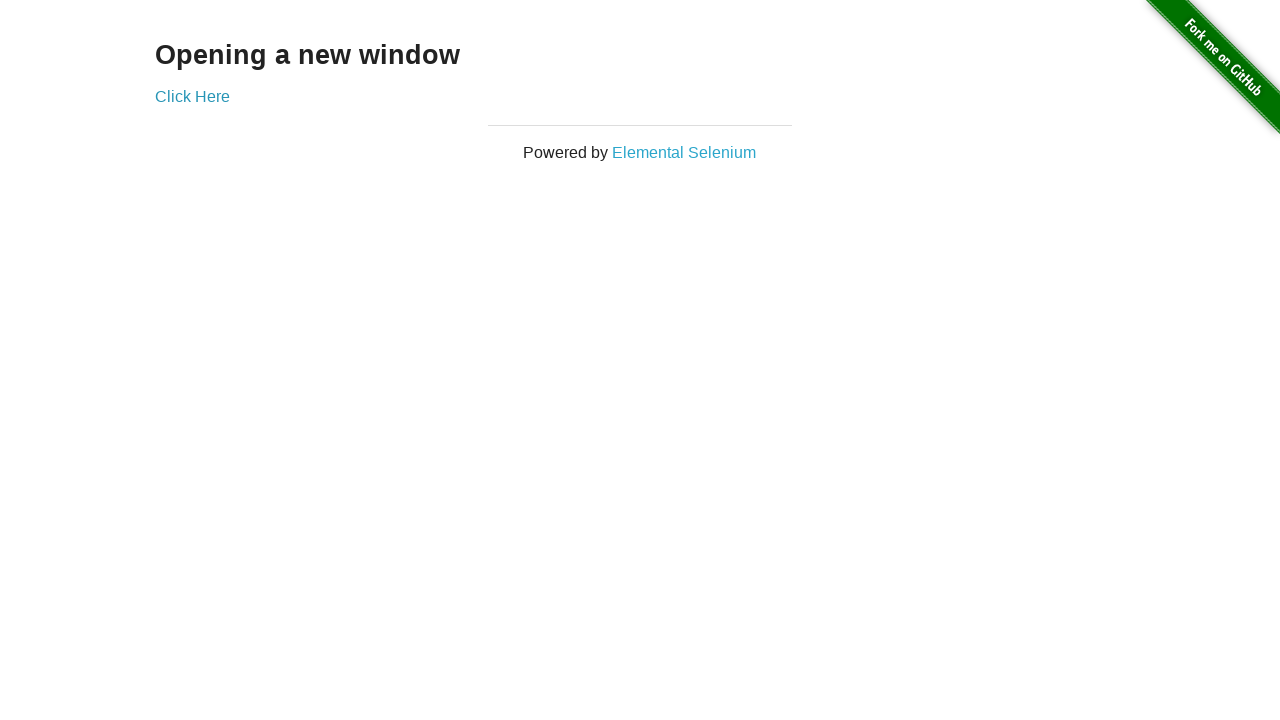

Switched back to original window
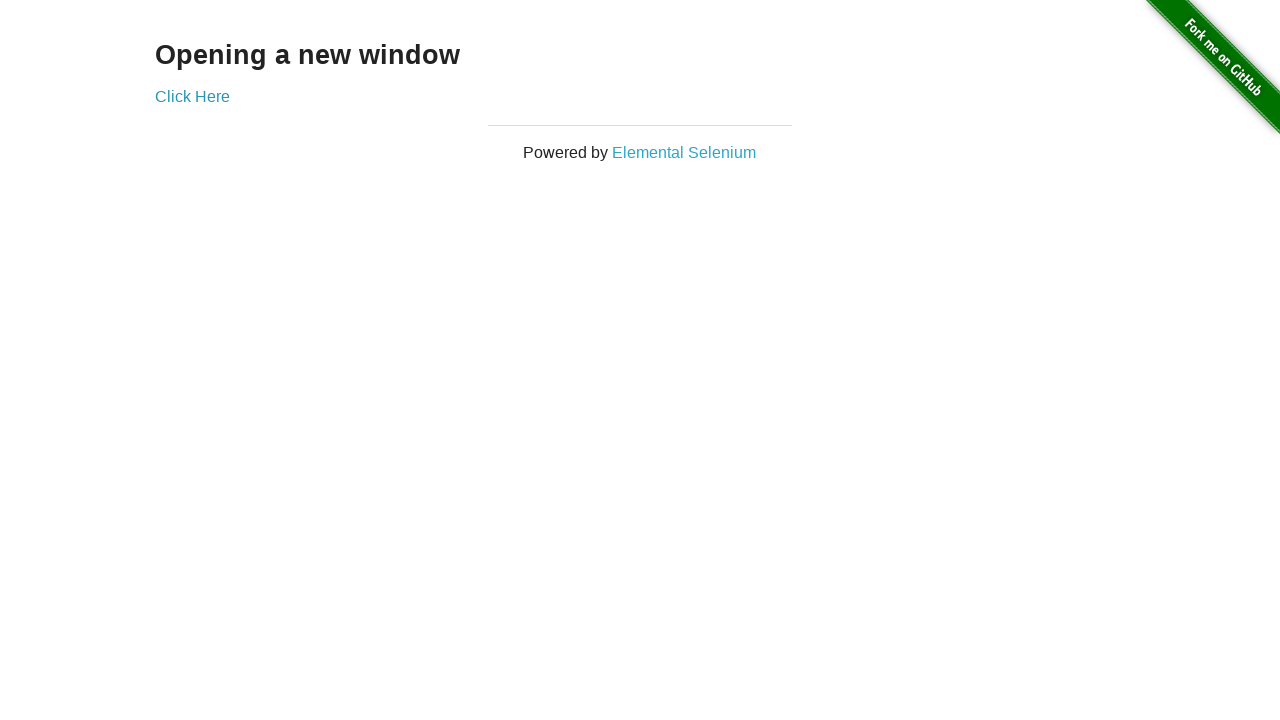

Verified original window title is still 'The Internet'
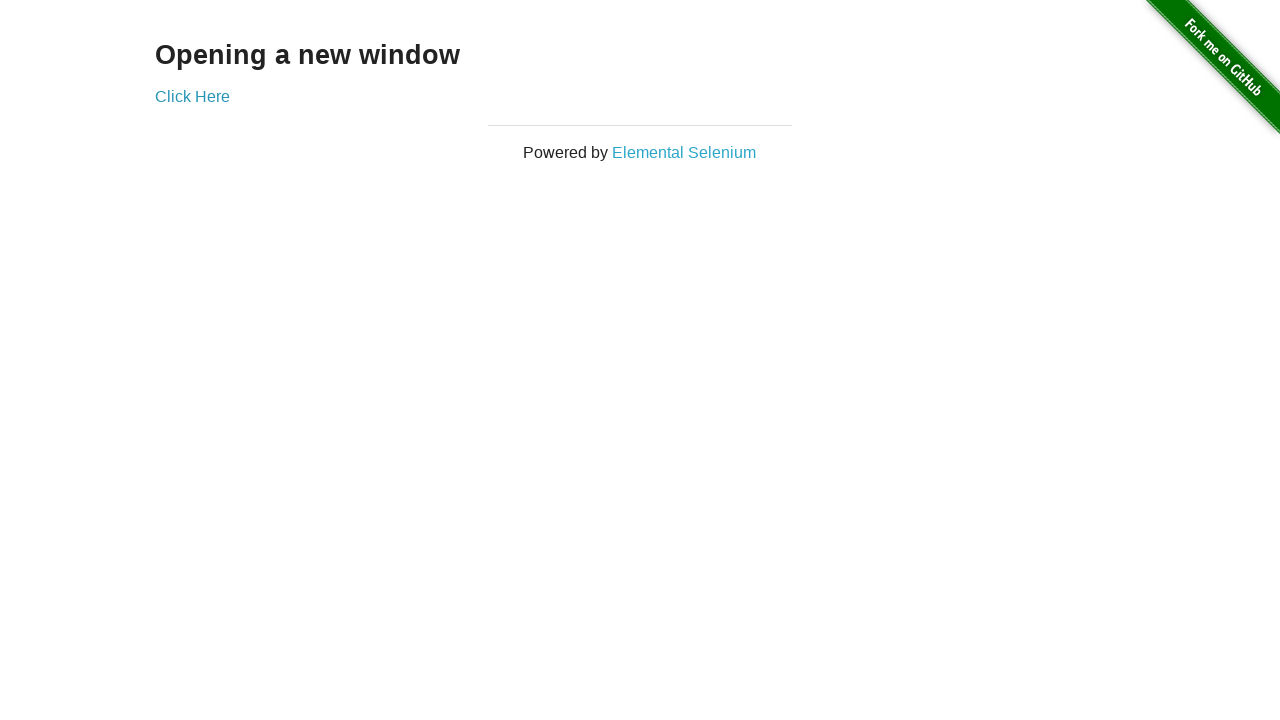

Switched to new window
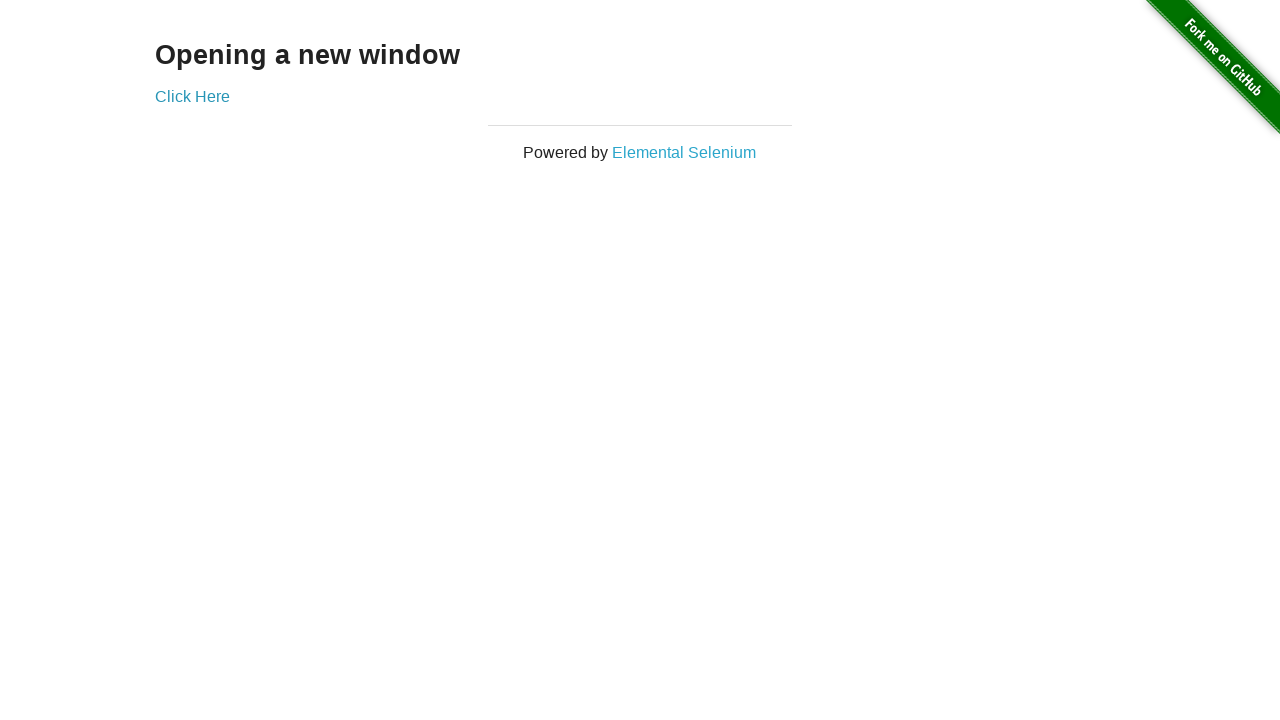

Switched back to original window
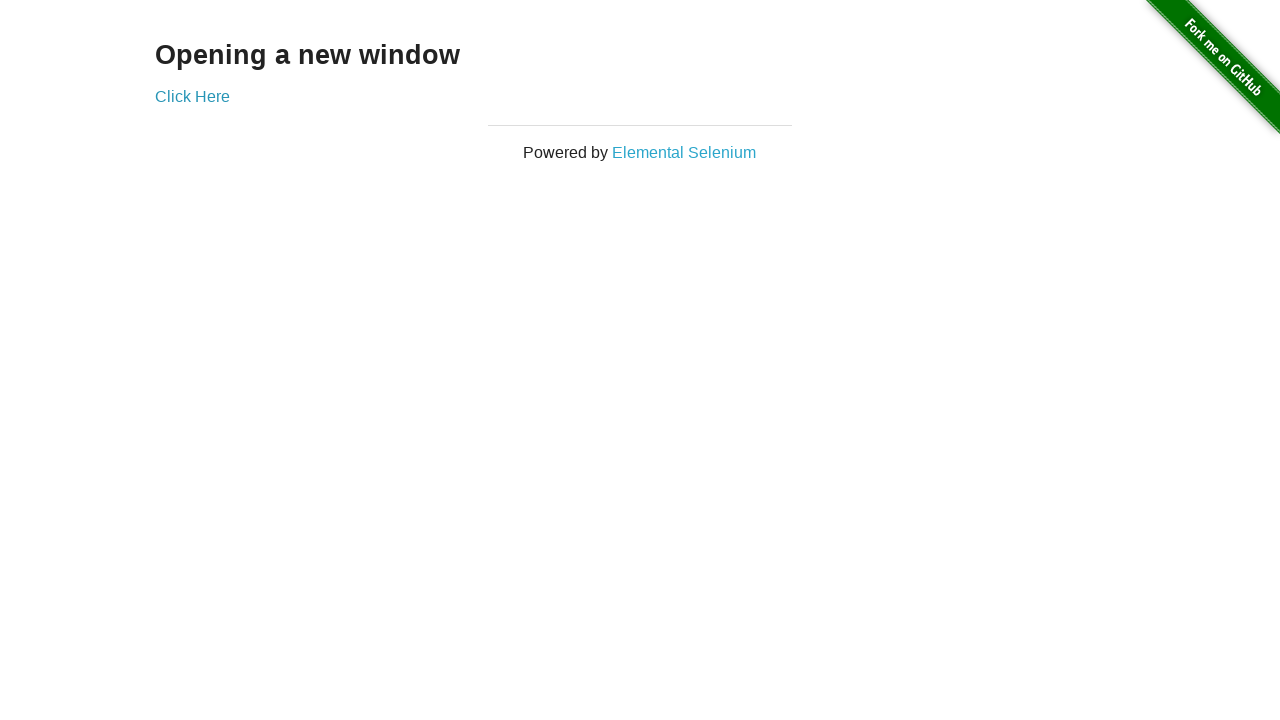

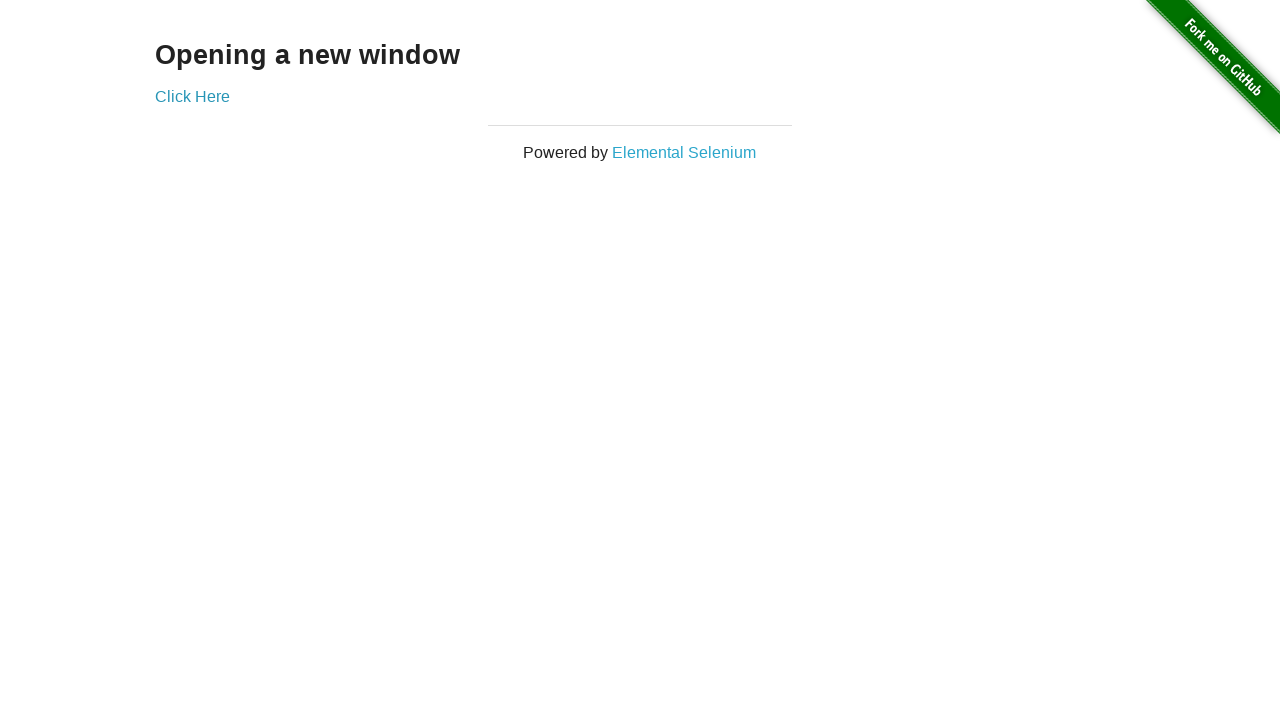